Tests the contact us form by filling in name, subject, email, and message fields, then submitting the form and verifying the confirmation message appears.

Starting URL: https://atid.store/contact-us/

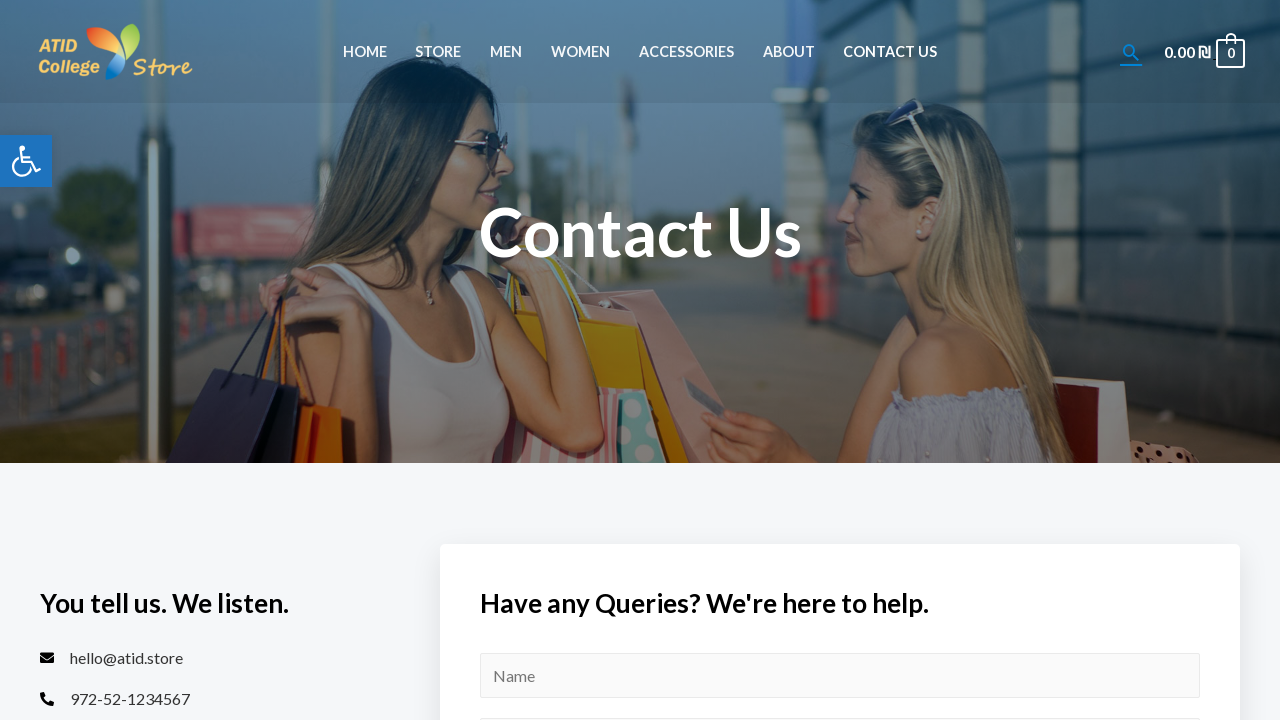

Set viewport size to 1024x670
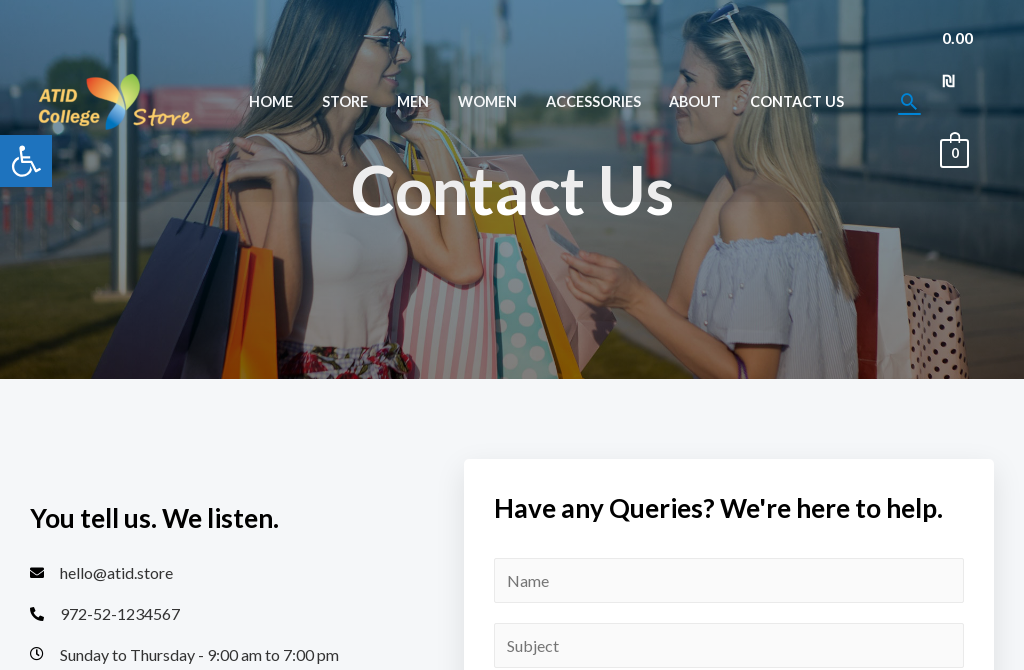

Filled in name field with 'John Anderson' on //*[@id='wpforms-15-field_0']
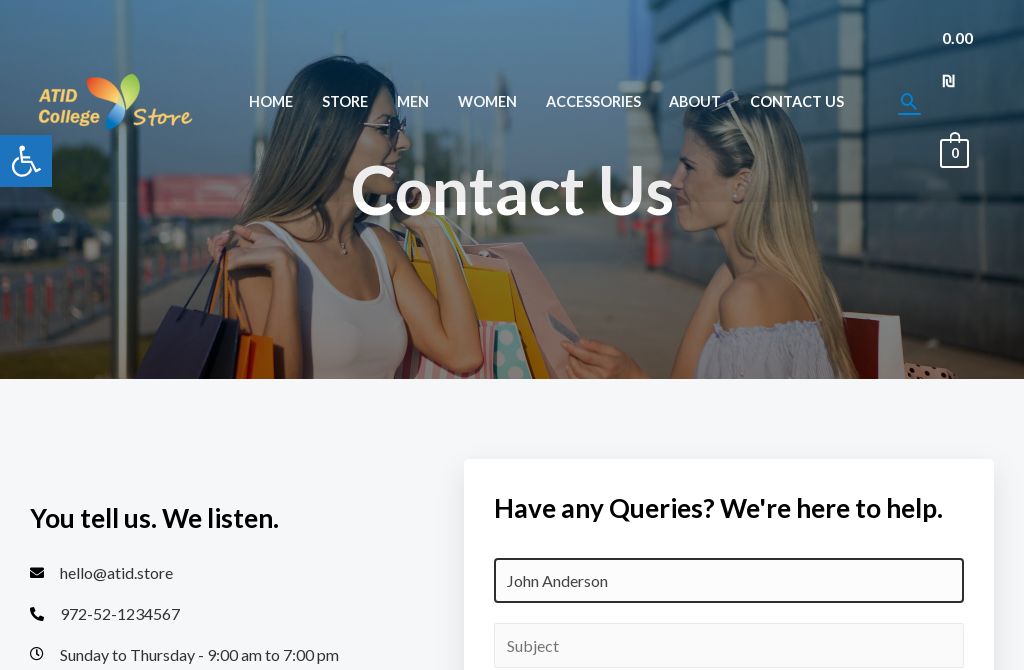

Filled in subject field with 'Product Inquiry' on //*[@id='wpforms-15-field_5']
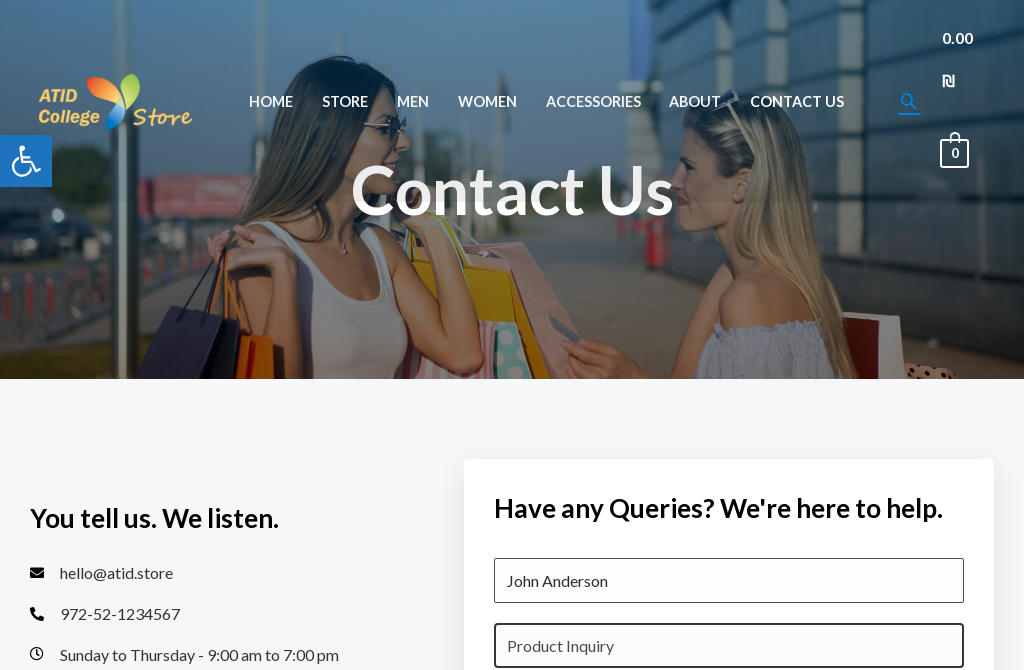

Filled in email field with 'john.anderson@testmail.com' on //*[@id='wpforms-15-field_4']
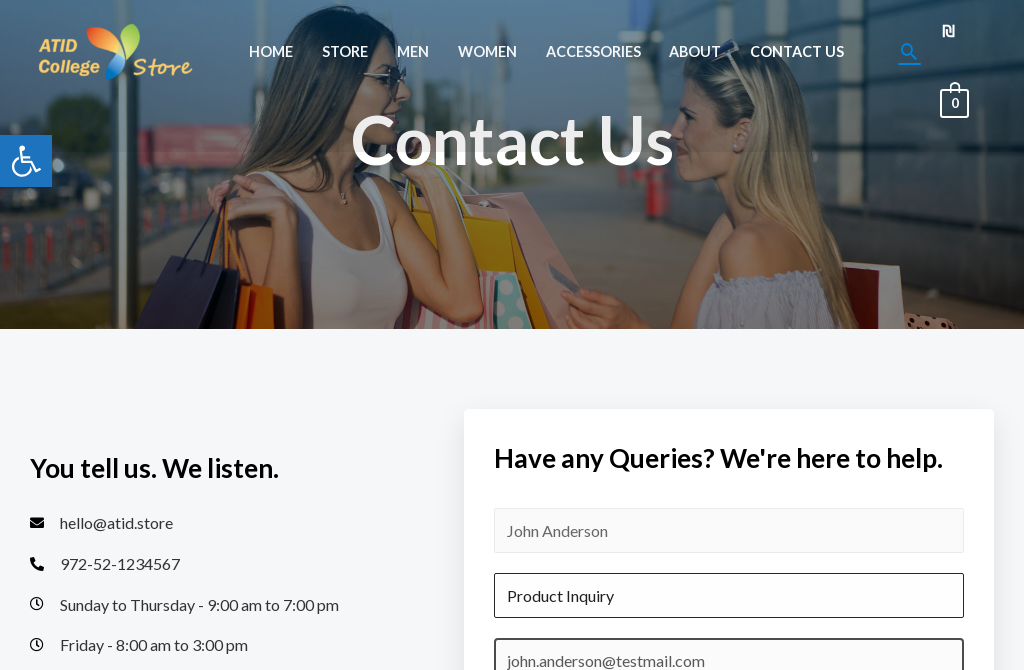

Filled in message field with inquiry text on //*[@id='wpforms-15-field_2']
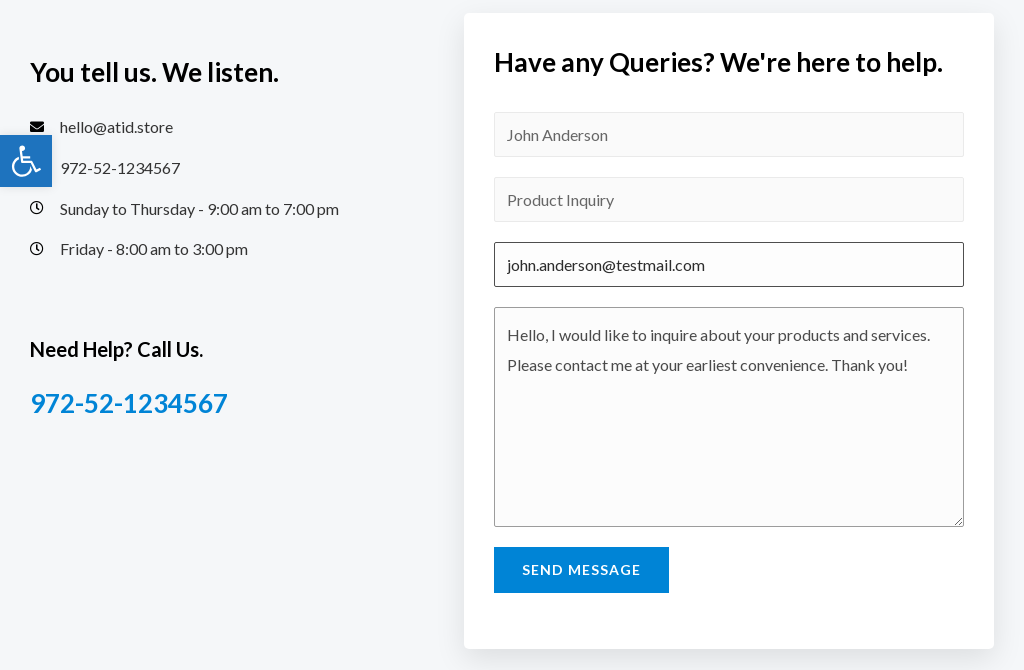

Clicked submit button to send contact form at (581, 570) on xpath=//*[@id='wpforms-submit-15']
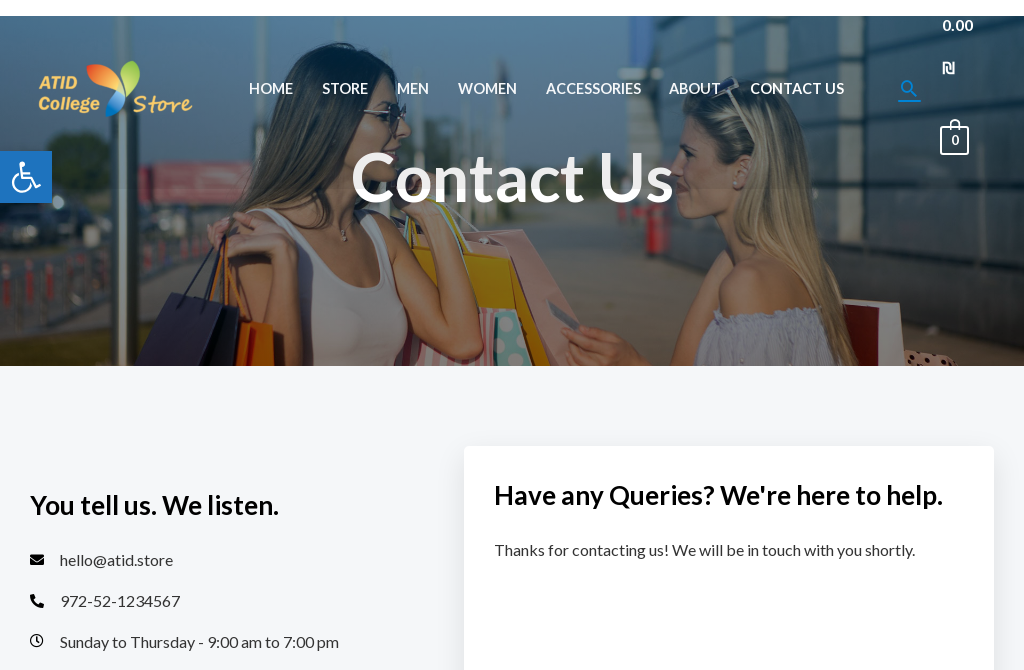

Confirmation message appeared after form submission
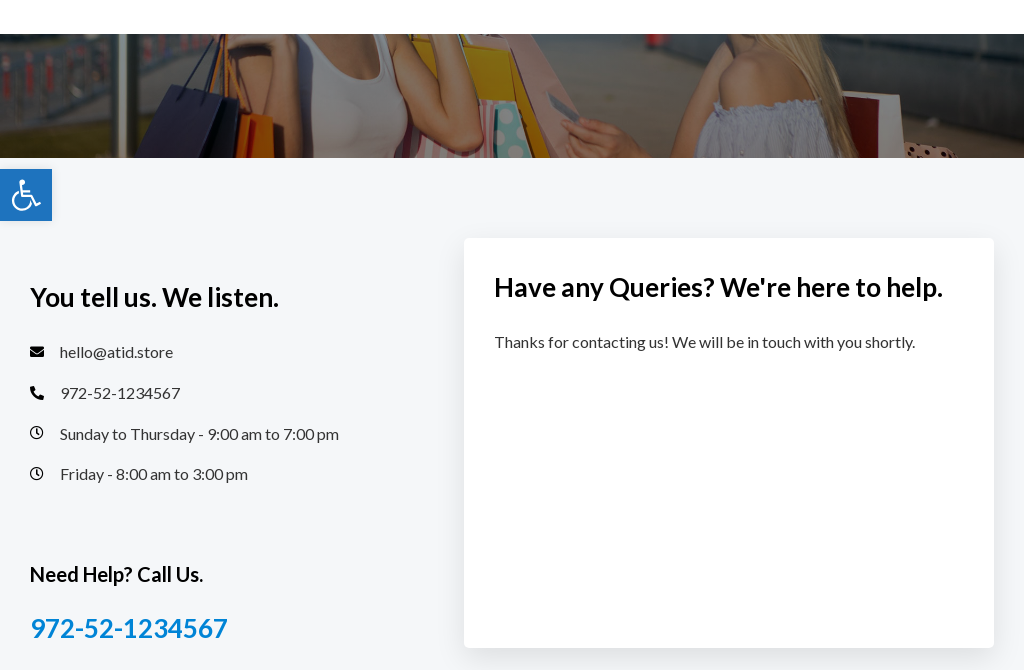

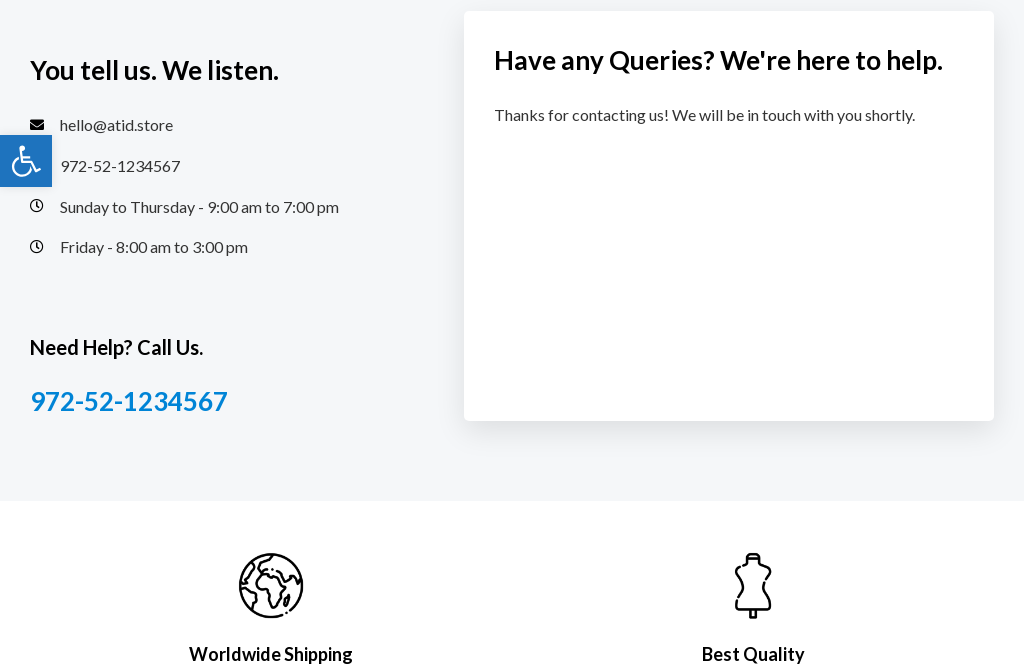